Tests the old style select menu dropdown by selecting colors using three different methods (by index, by value, and by visible text) and validating the selections.

Starting URL: https://demoqa.com/select-menu

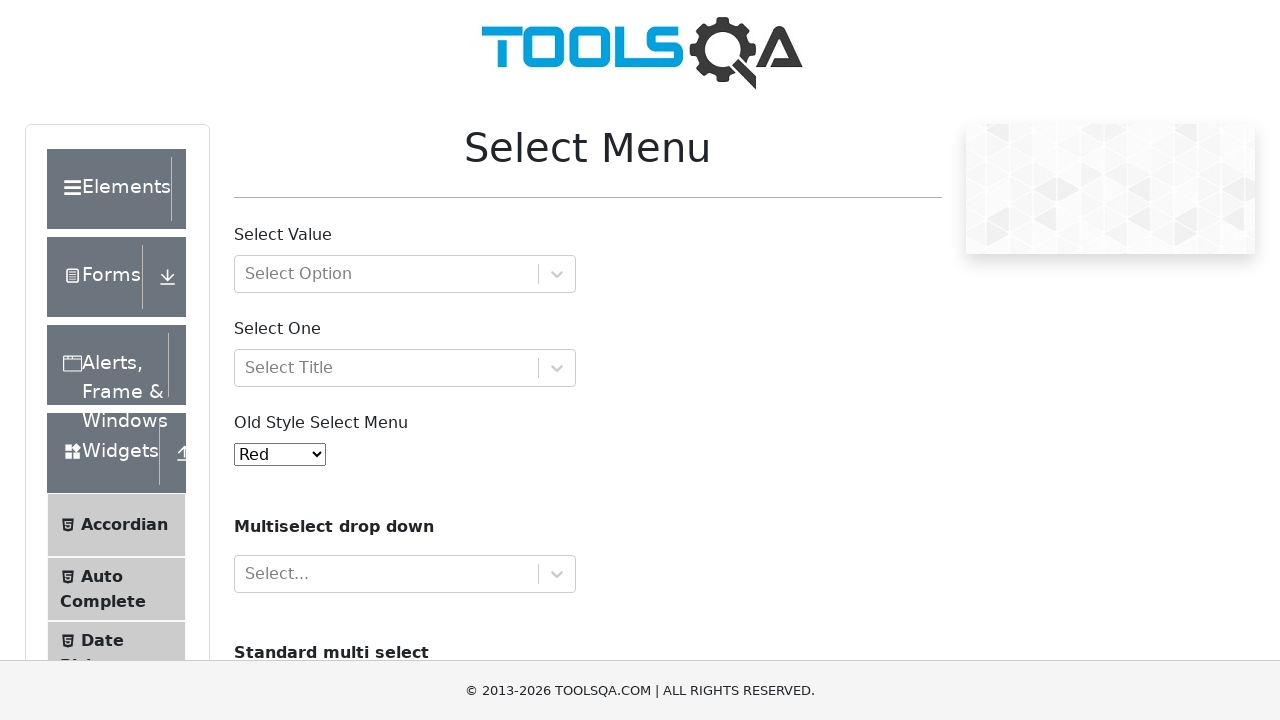

Selected Yellow from dropdown by index 3 on select#oldSelectMenu
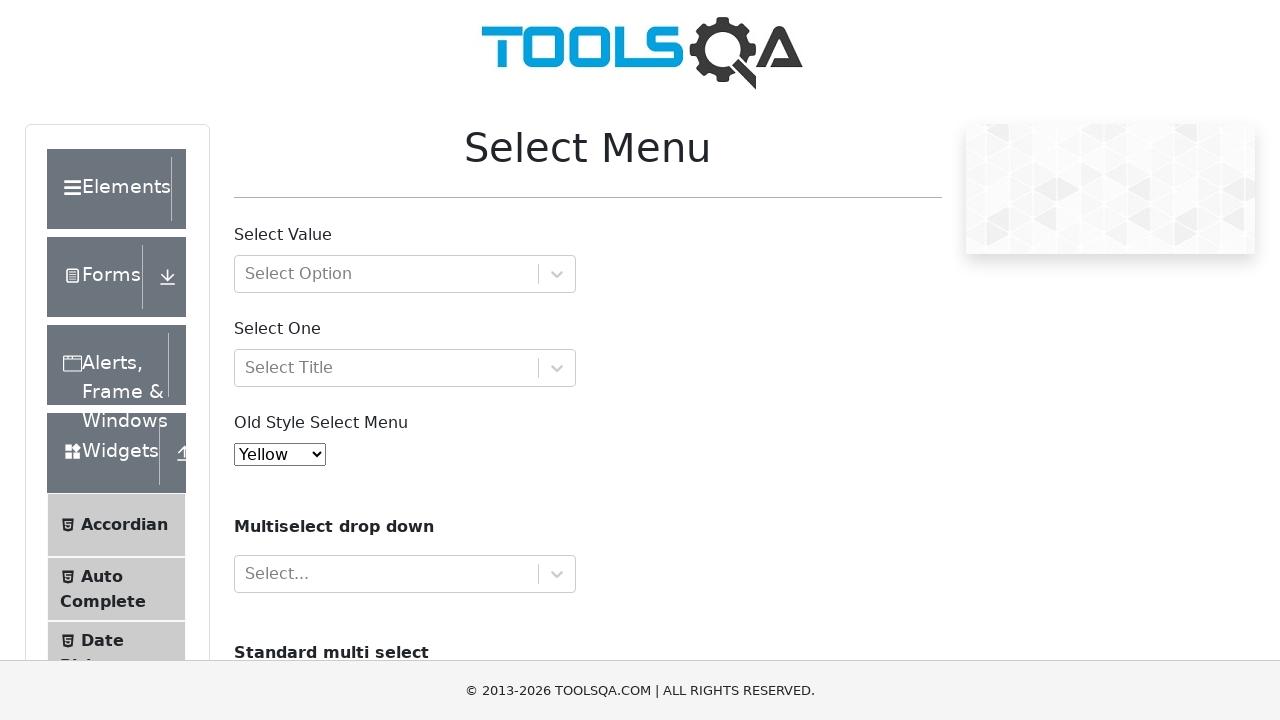

Retrieved selected value from dropdown
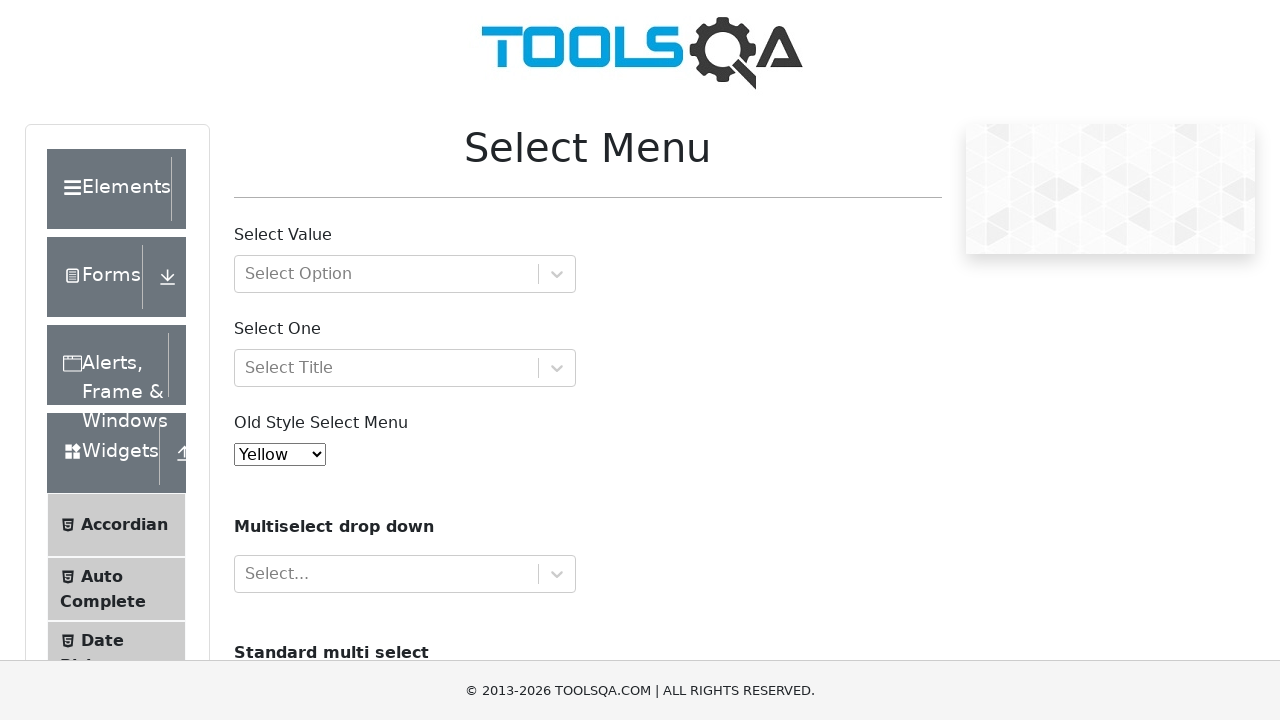

Verified Yellow is selected in dropdown
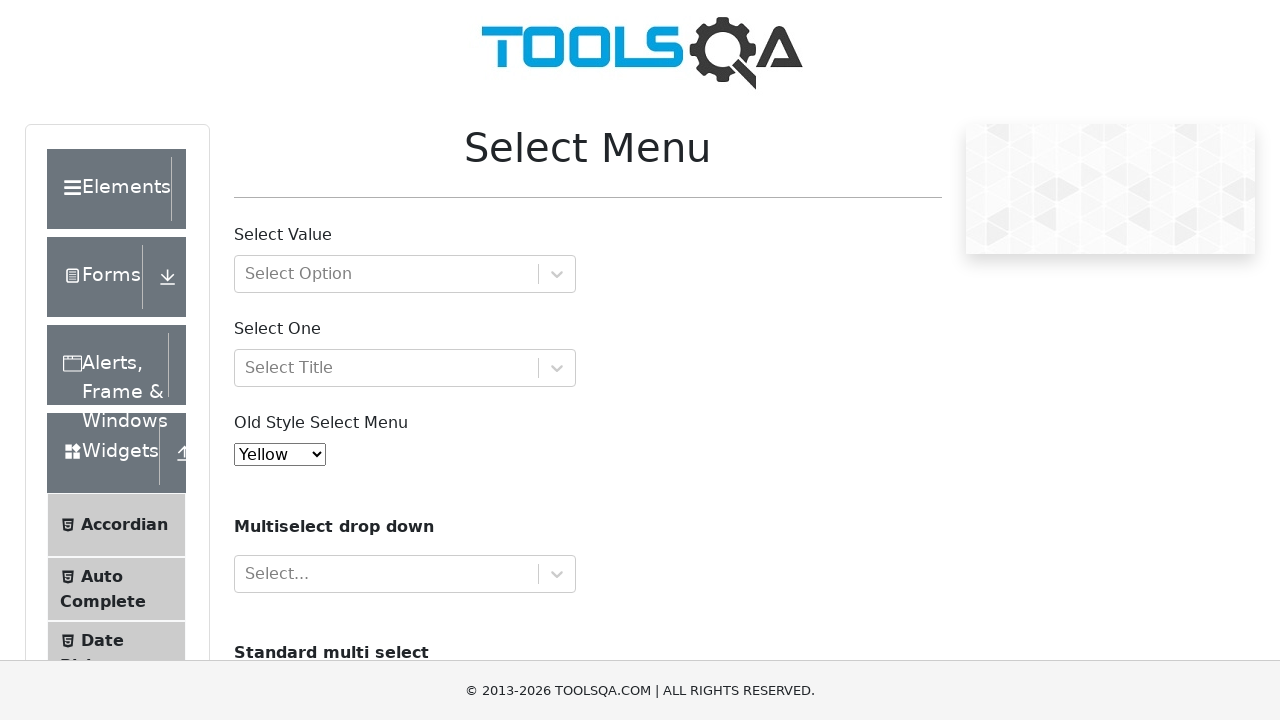

Selected Red from dropdown by value 'red' on select#oldSelectMenu
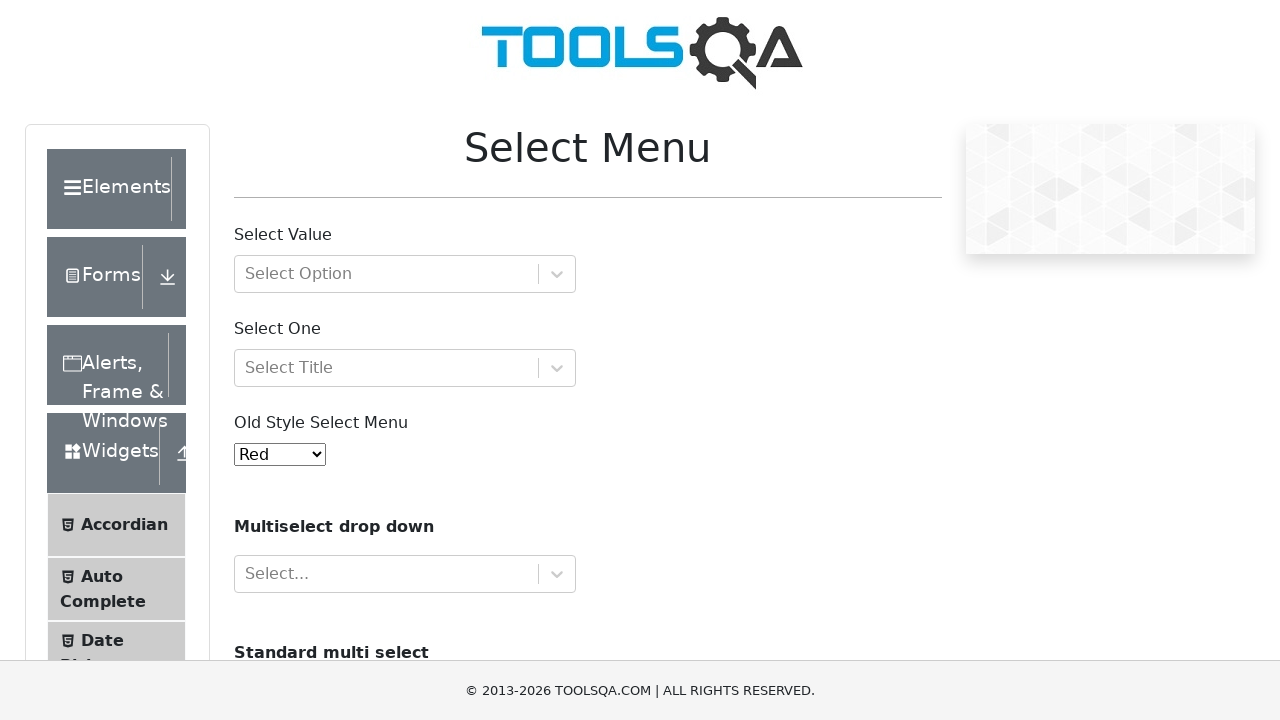

Retrieved selected value from dropdown
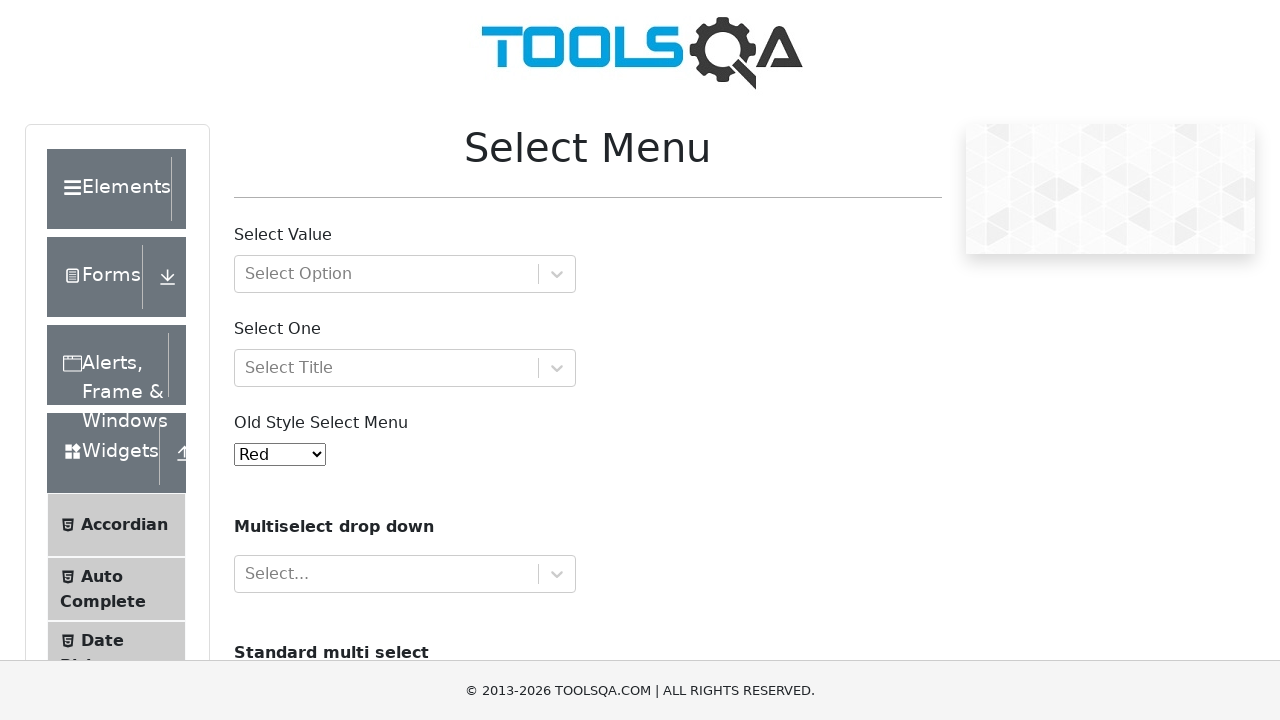

Verified Red is selected in dropdown
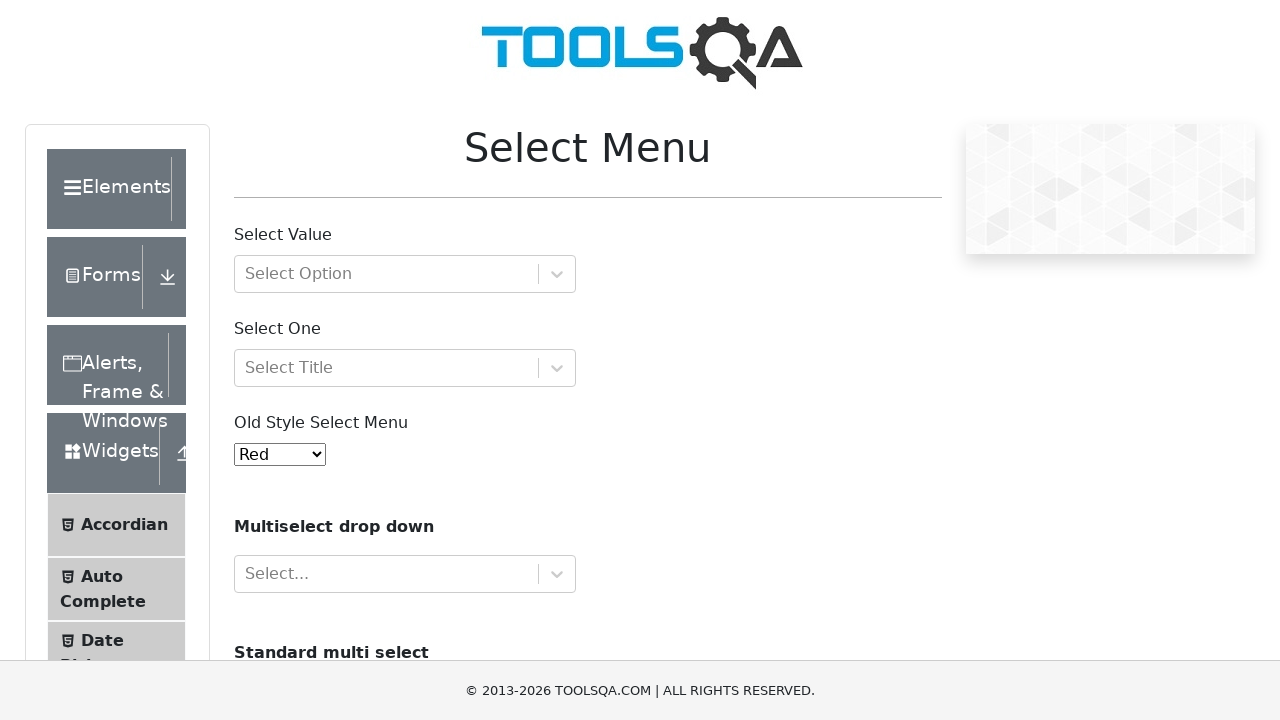

Selected White from dropdown by visible text 'White' on select#oldSelectMenu
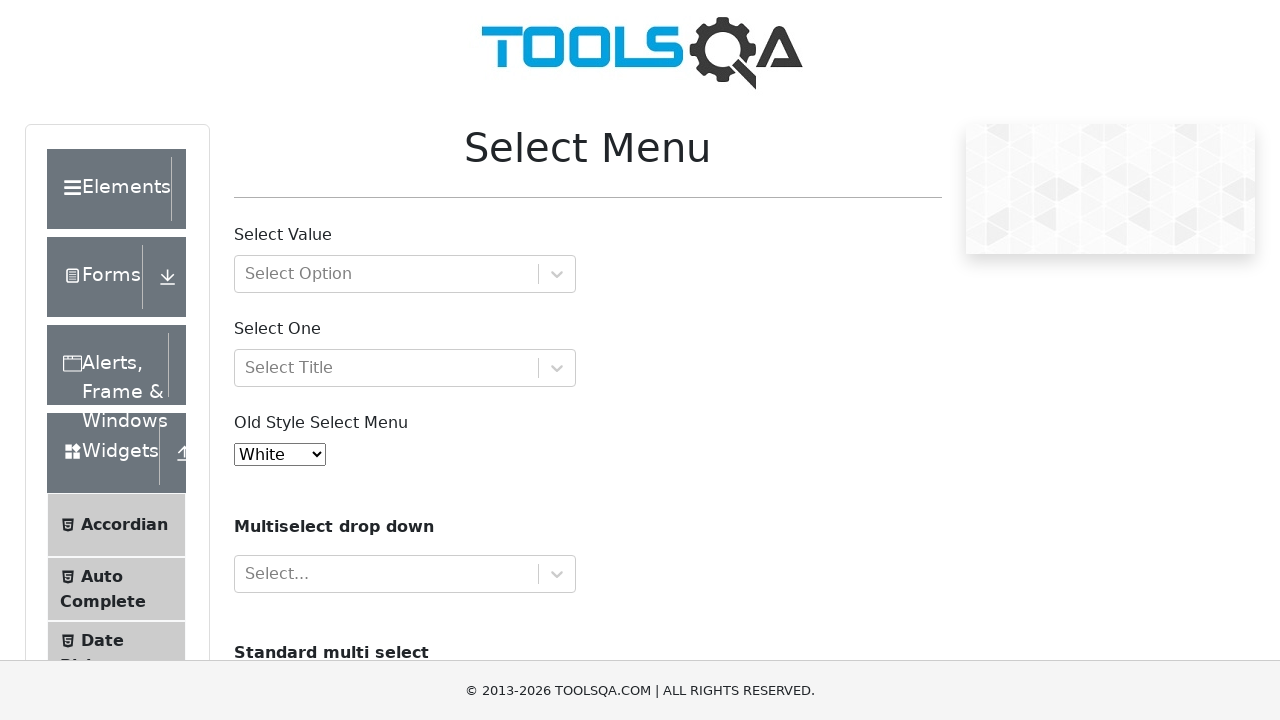

Retrieved selected value from dropdown
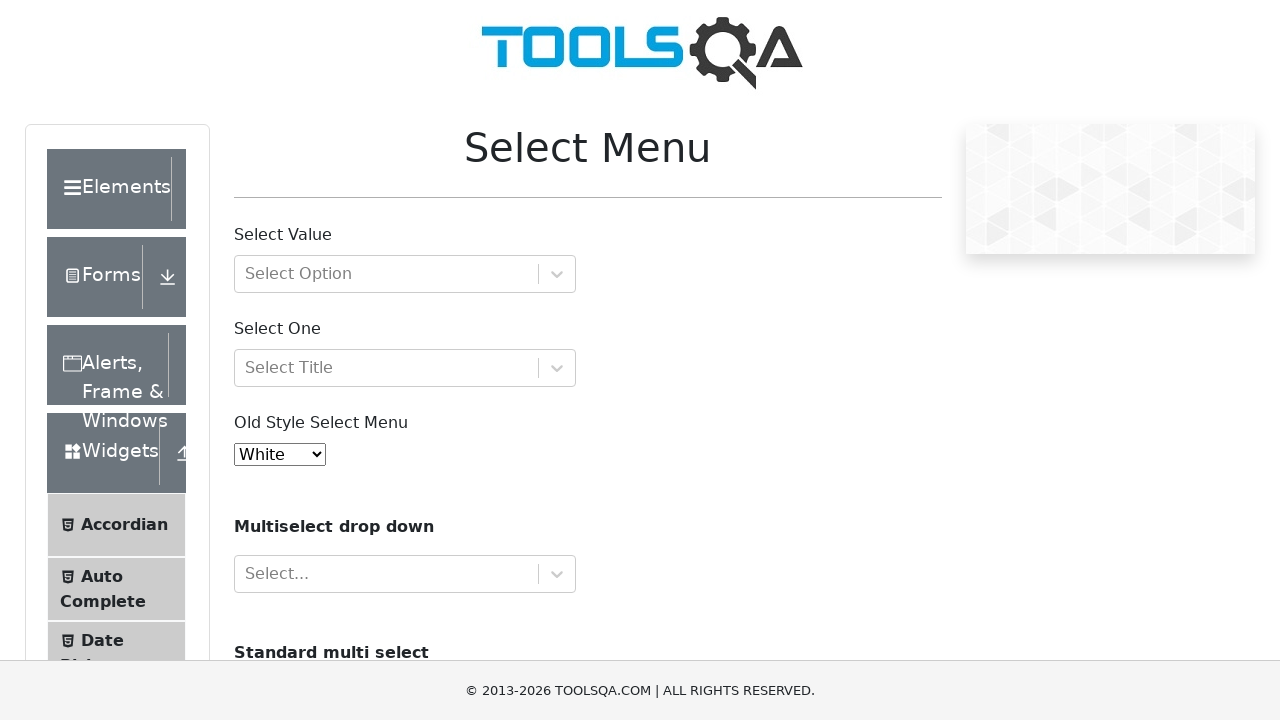

Verified White is selected in dropdown
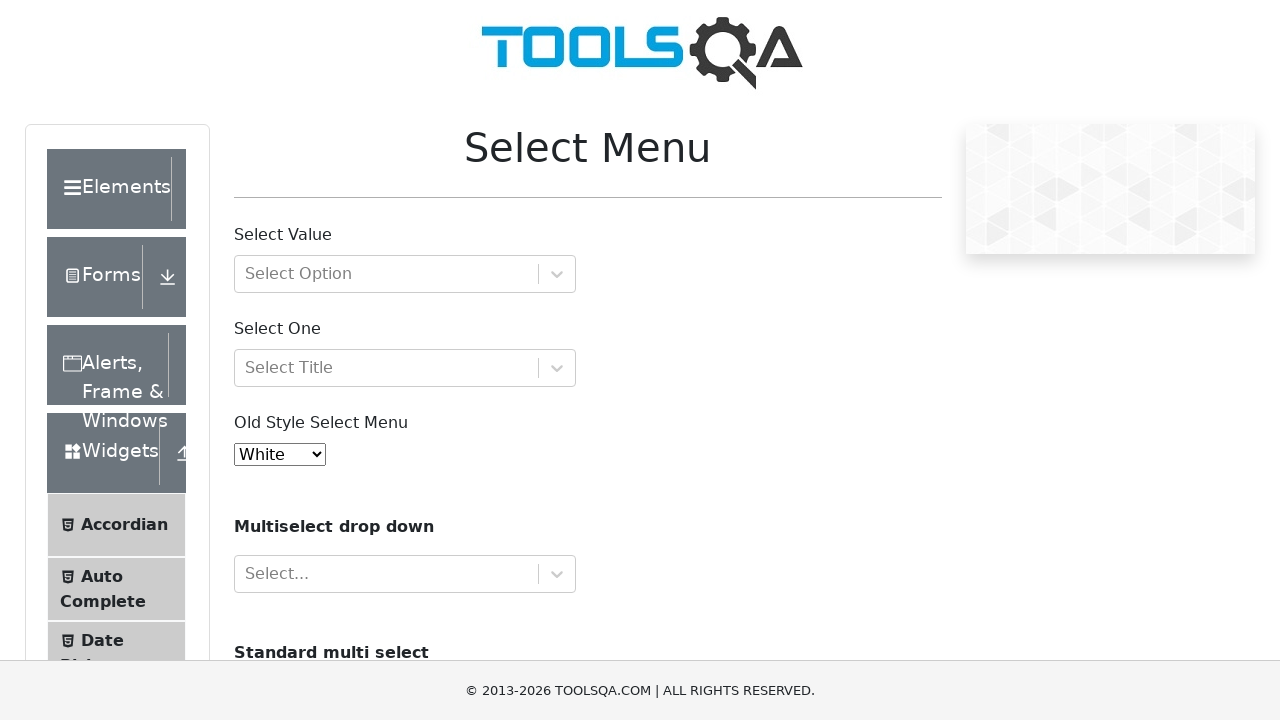

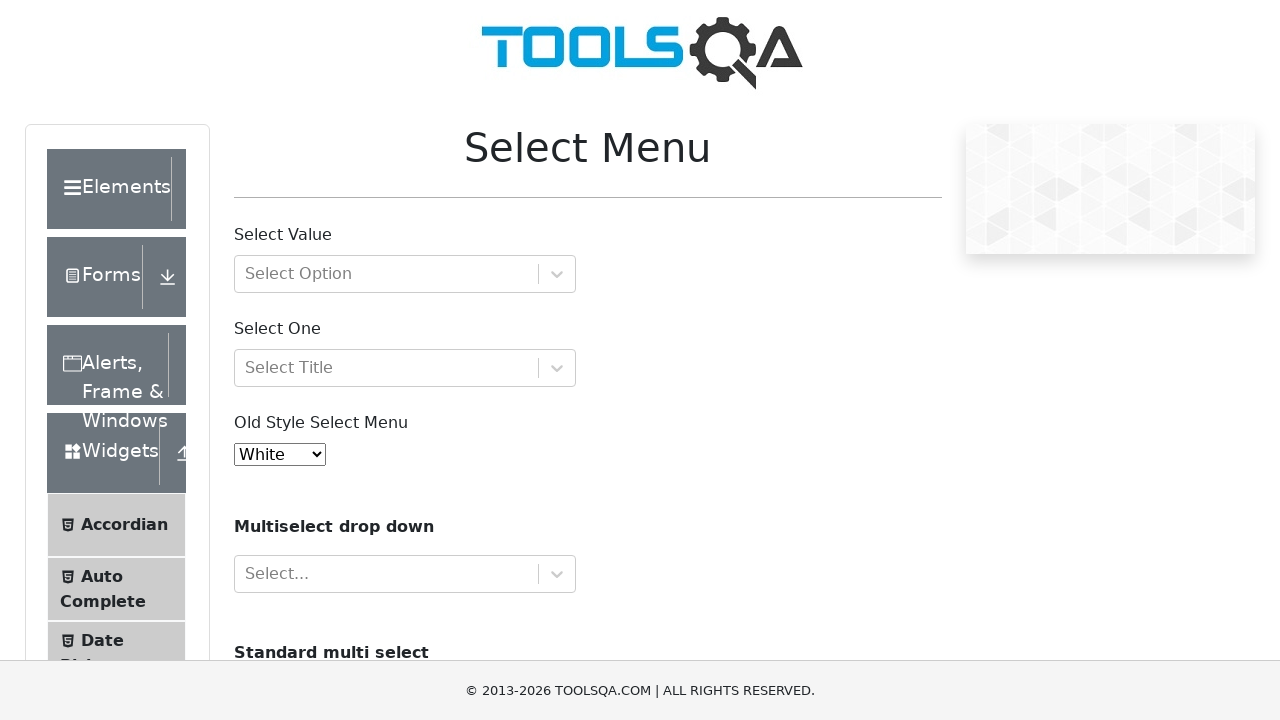